Tests navigation to the registration page by clicking the registration link and verifying the page loads with the submit button visible

Starting URL: https://qa.koel.app/

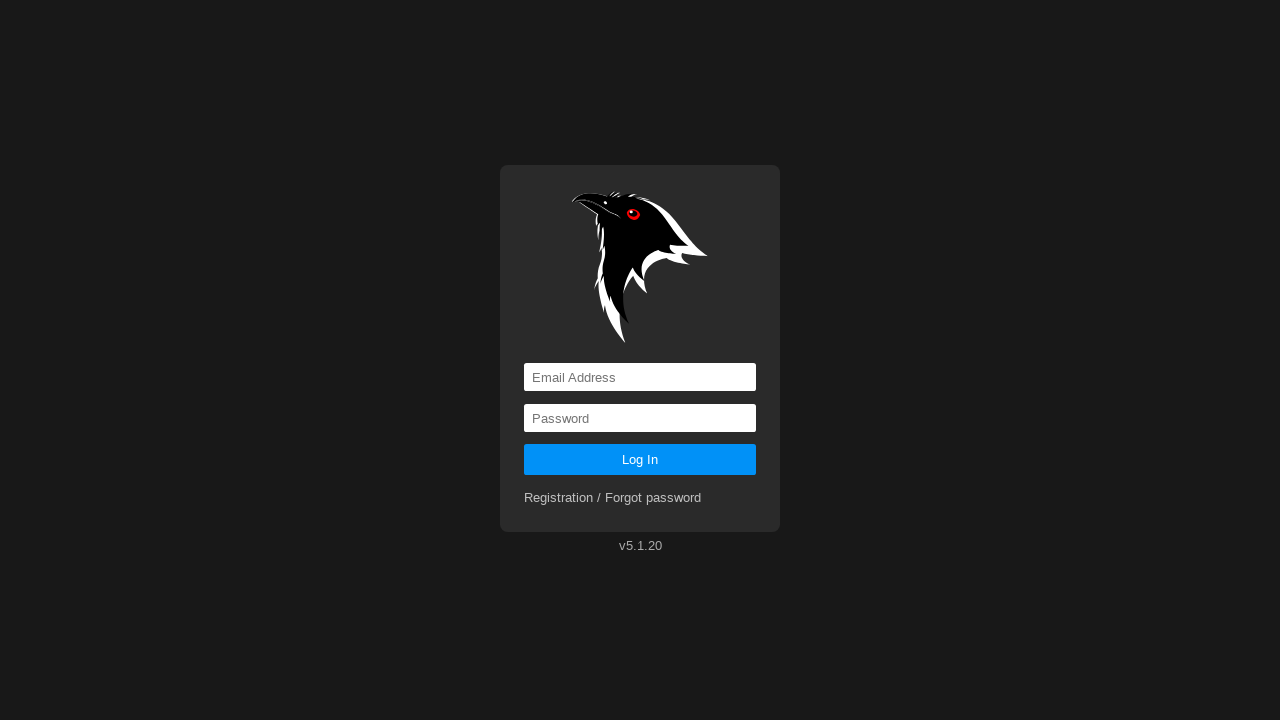

Clicked registration link at (613, 498) on a[href='registration']
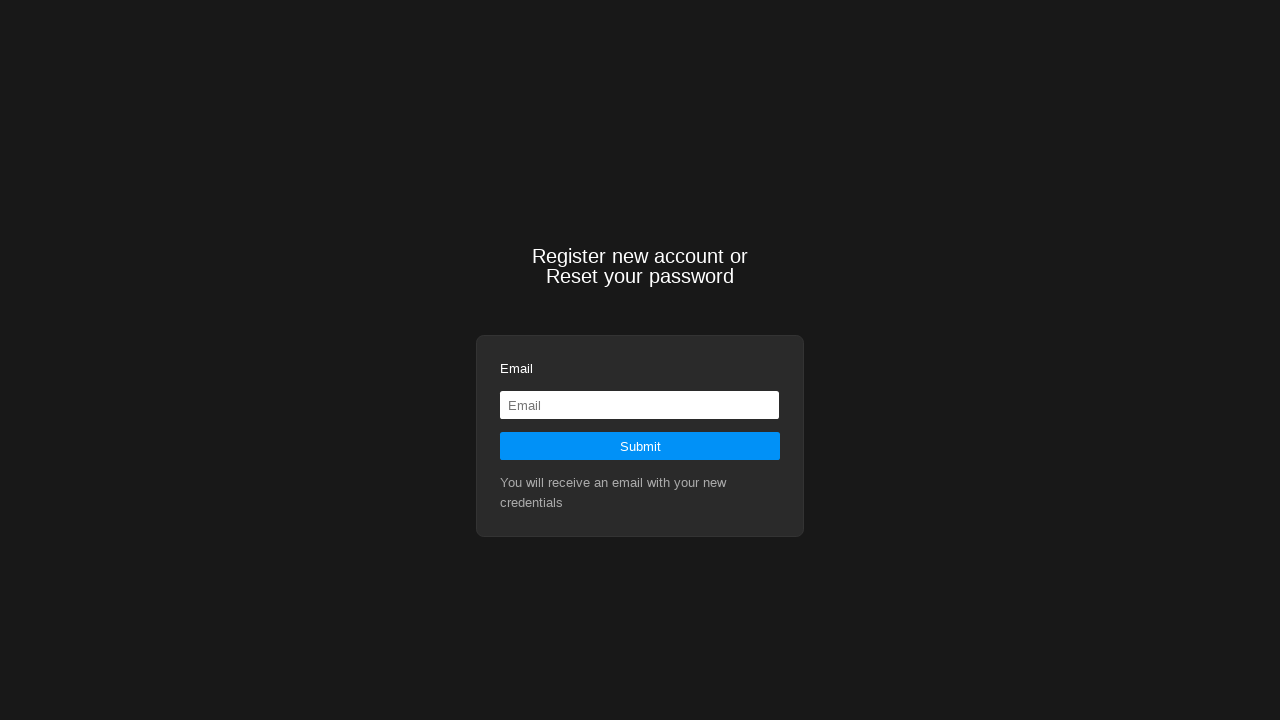

Navigated to registration page
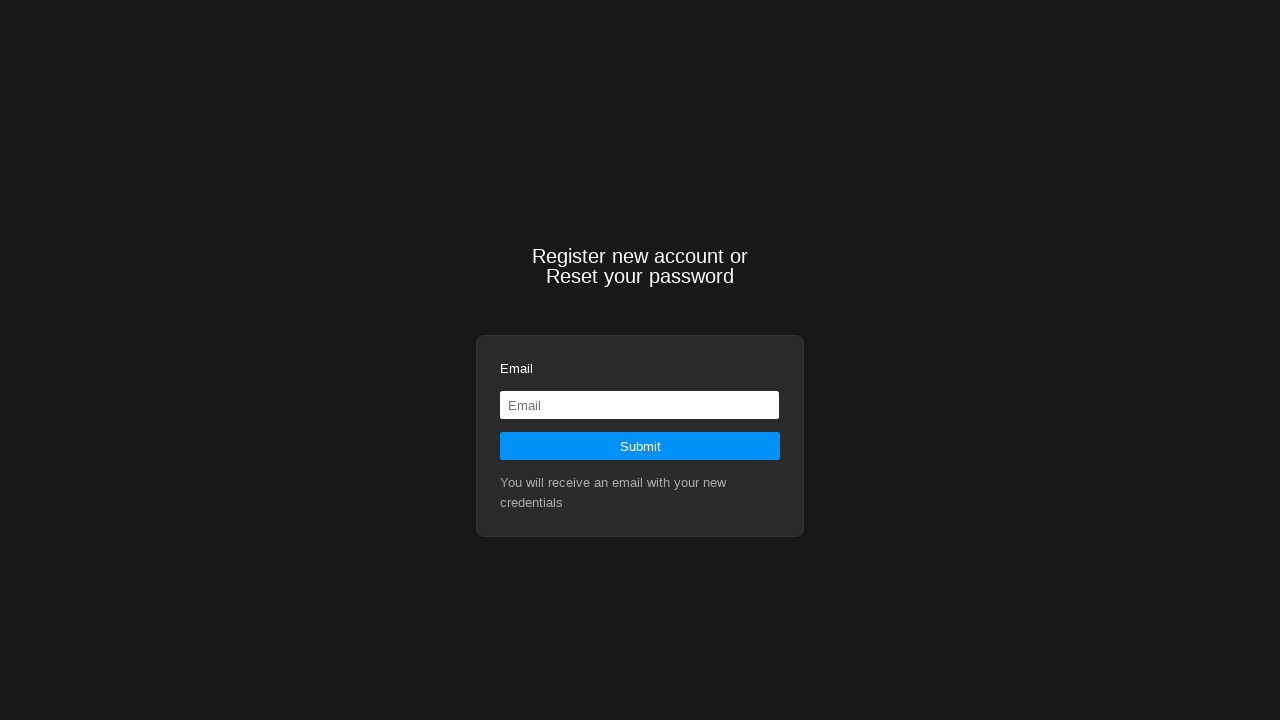

Submit button is visible on registration page
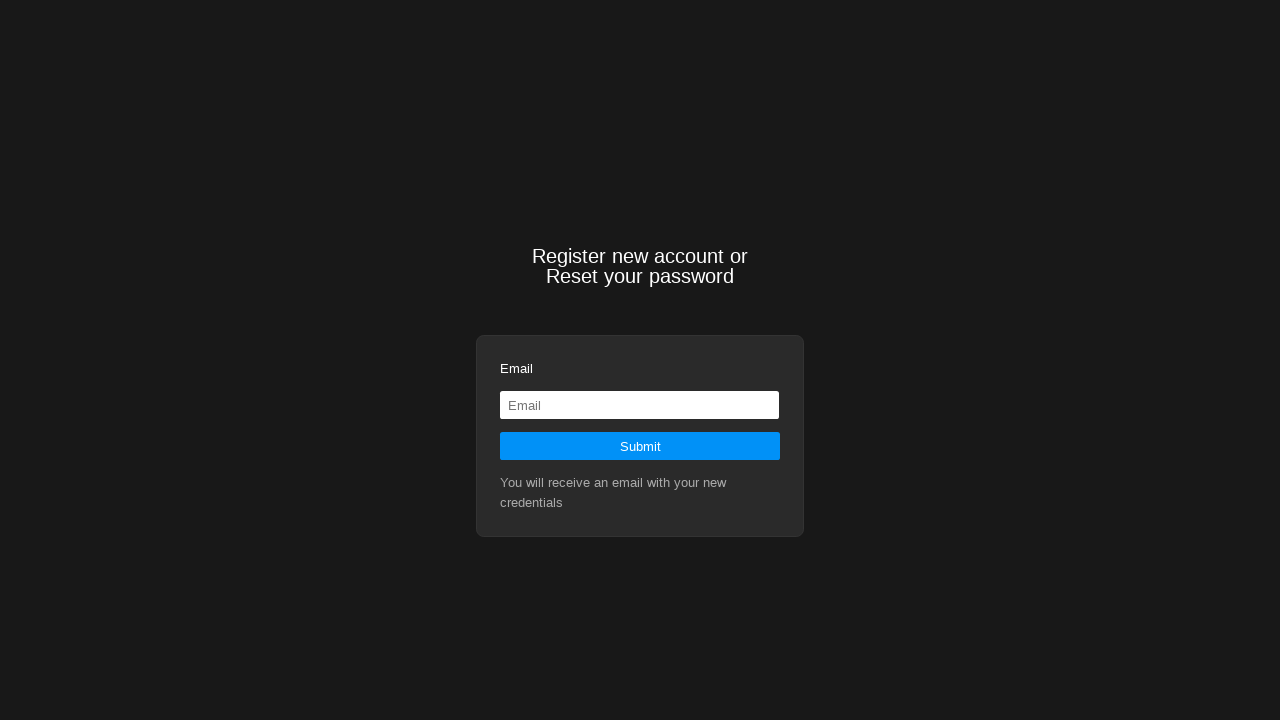

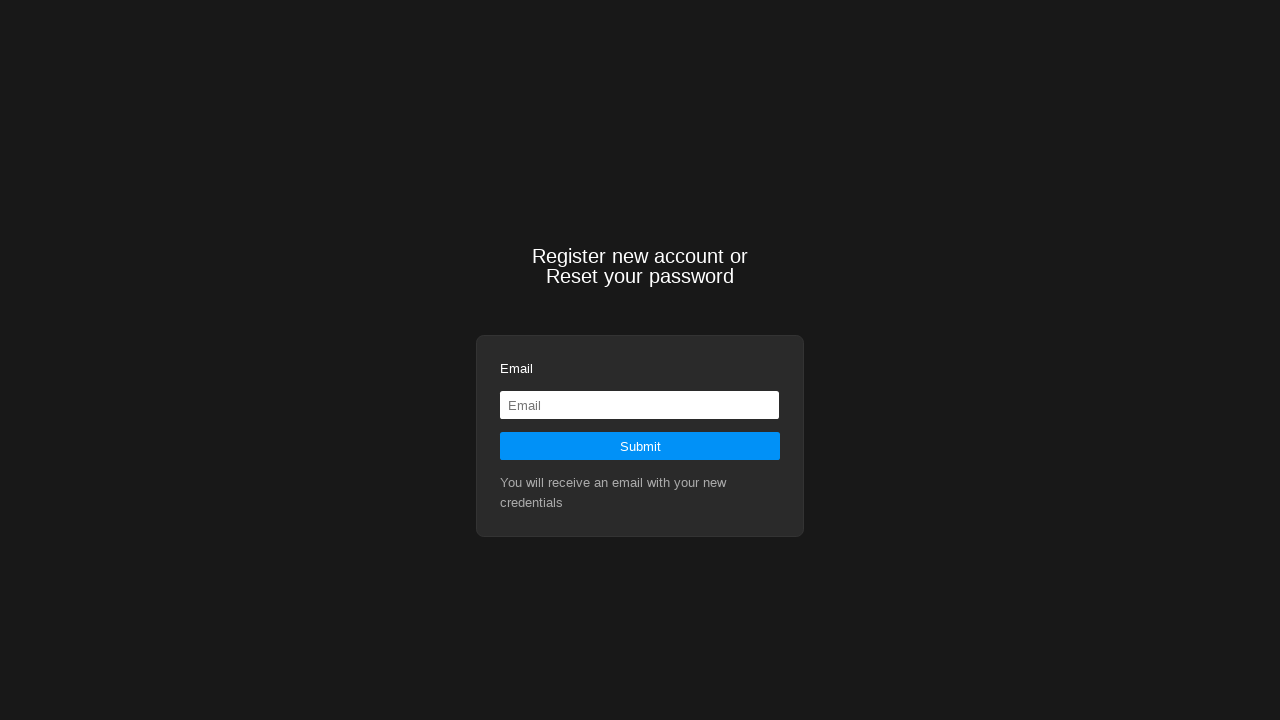